Tests a more resilient approach to multiple window handling by storing the original window handle, clicking to open a new window, and switching between them while verifying page titles

Starting URL: http://the-internet.herokuapp.com/windows

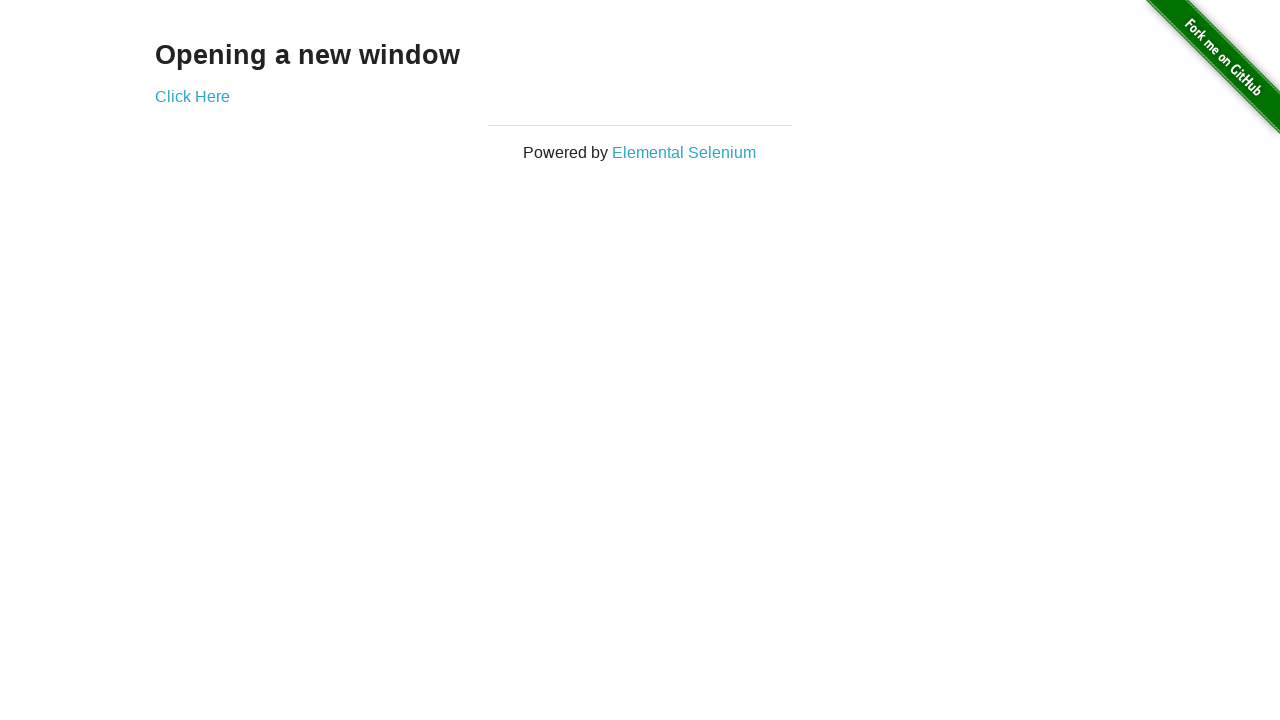

Stored reference to original window
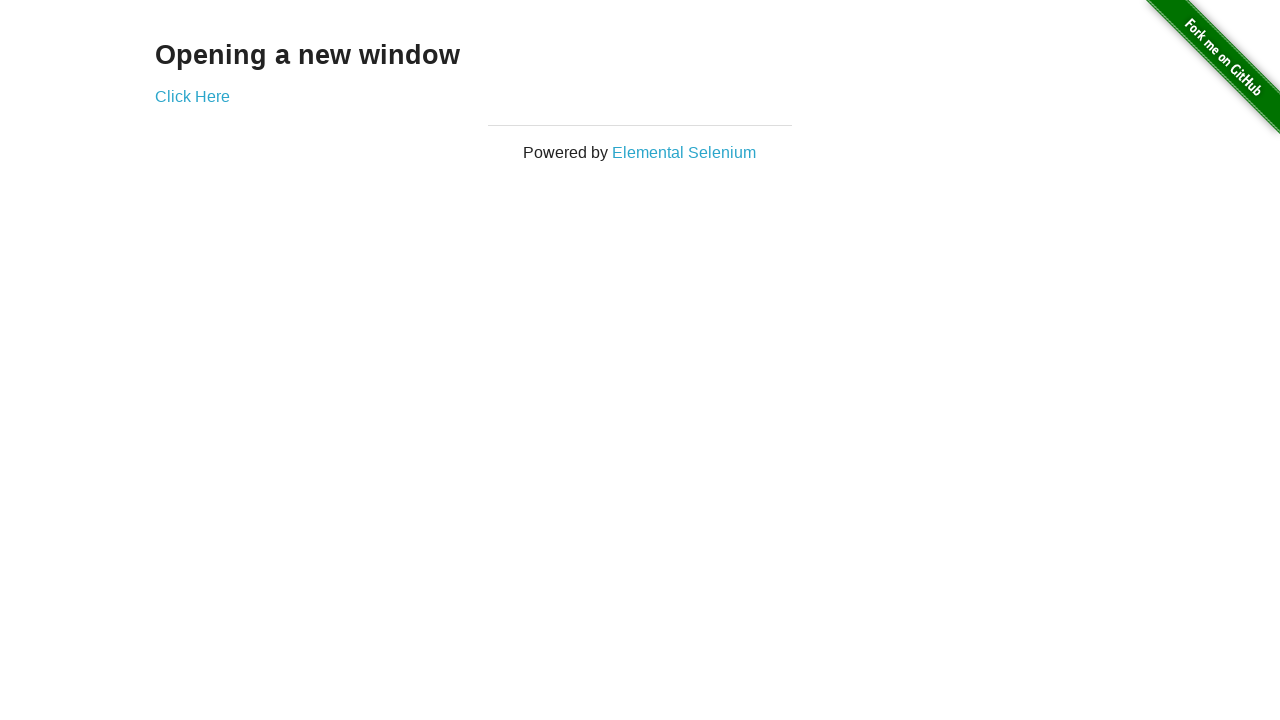

Clicked link to open new window at (192, 96) on .example a
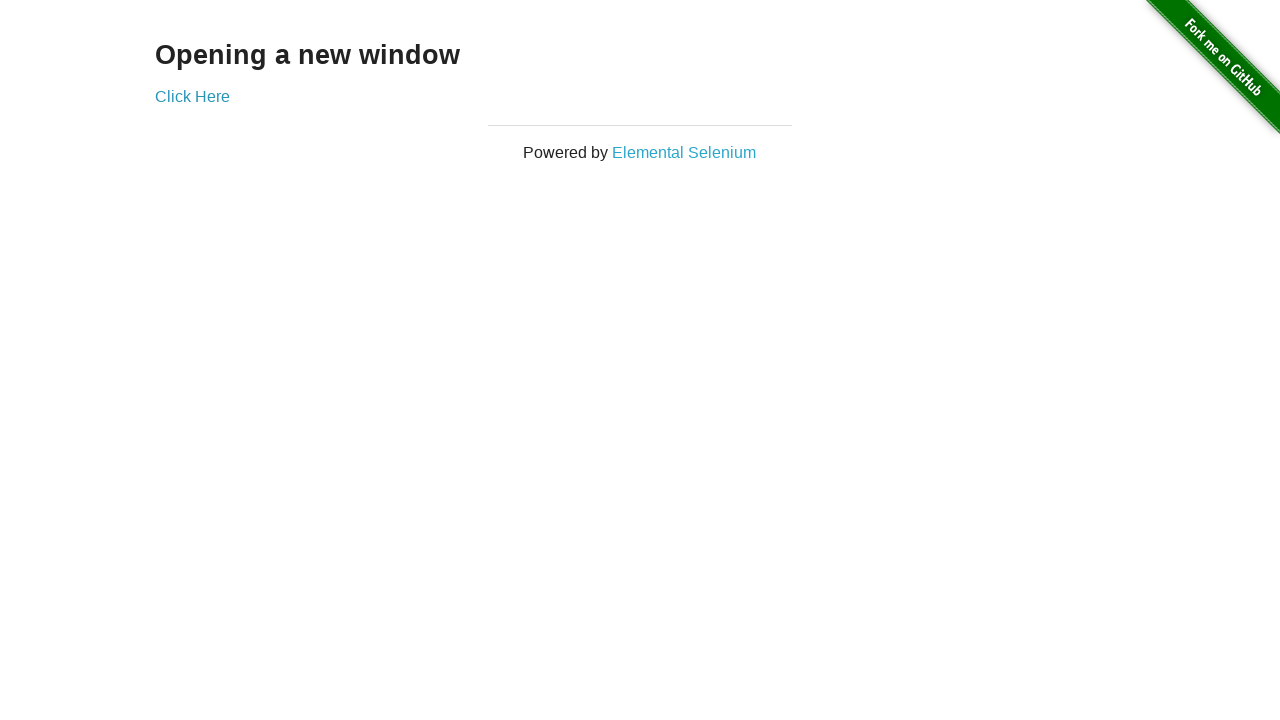

Captured new window page object
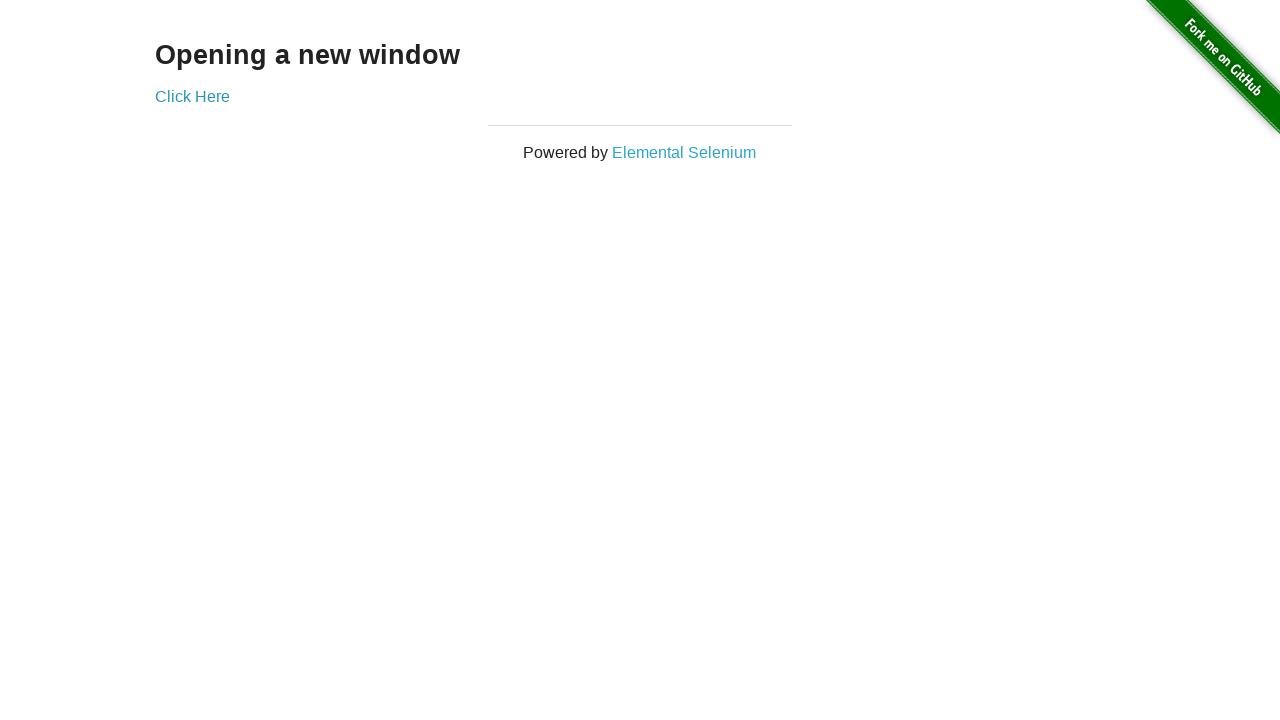

New window loaded
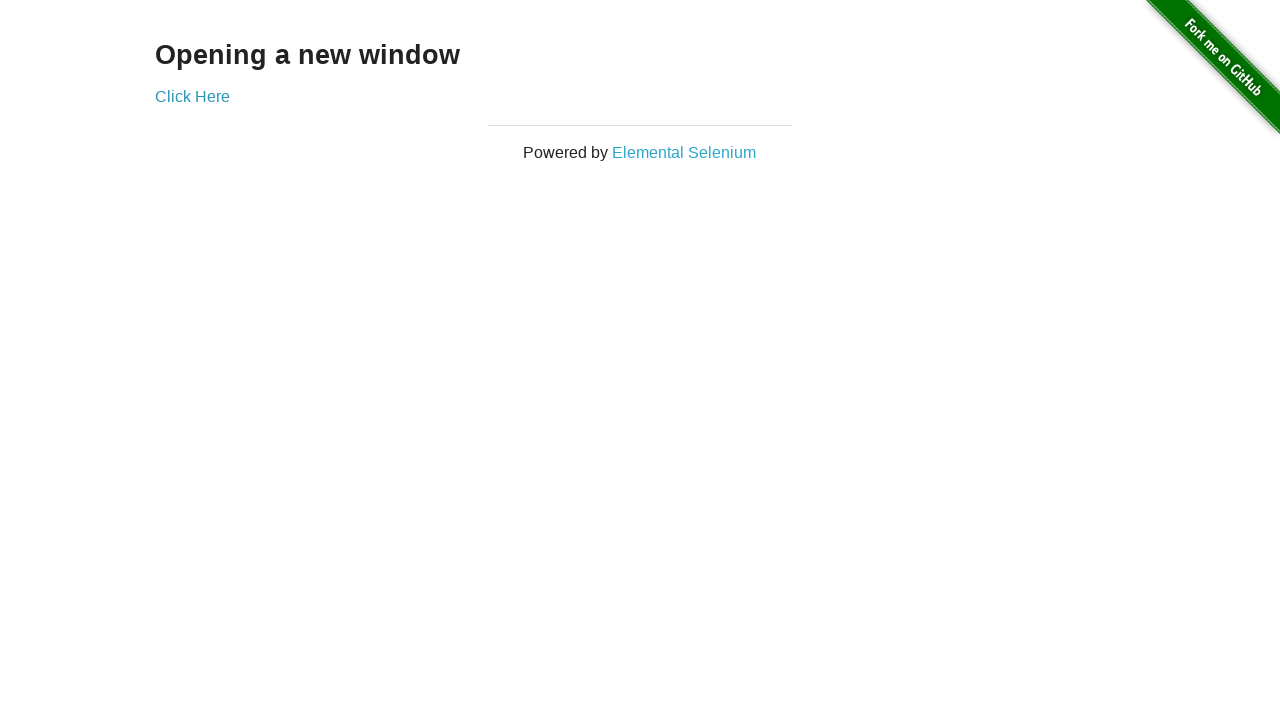

Verified original window title is not 'New Window'
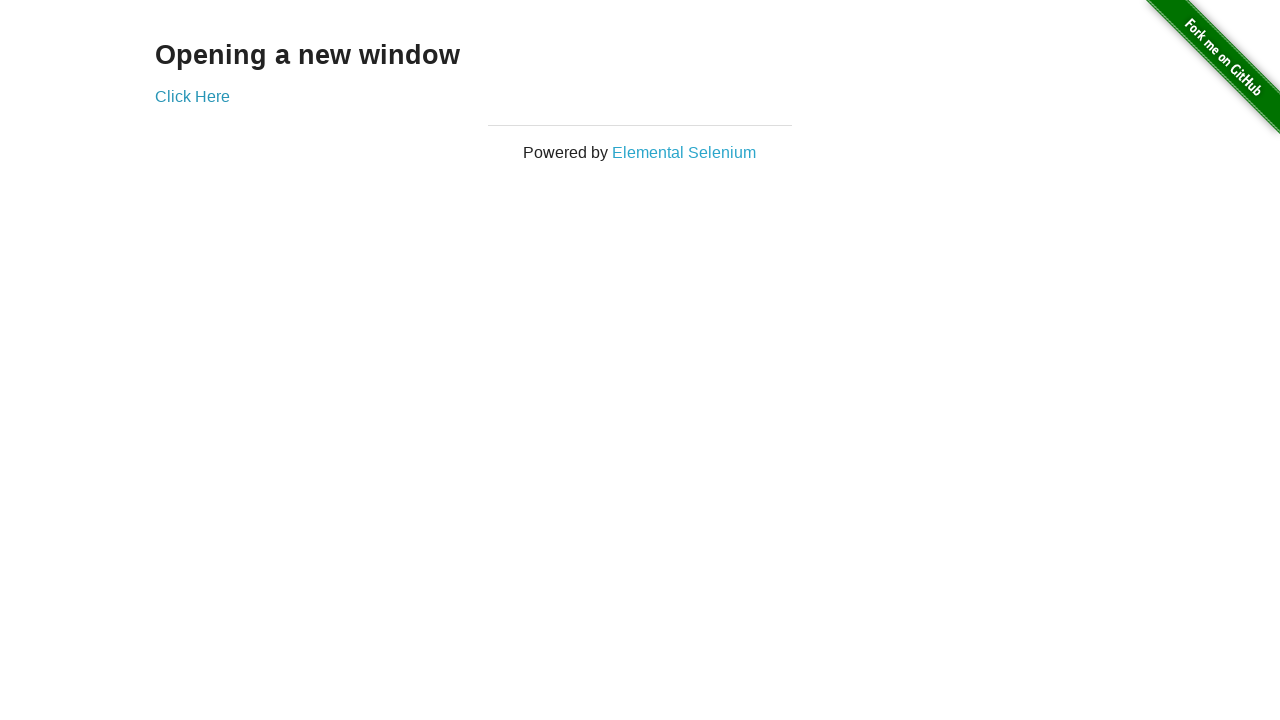

Verified new window title is 'New Window'
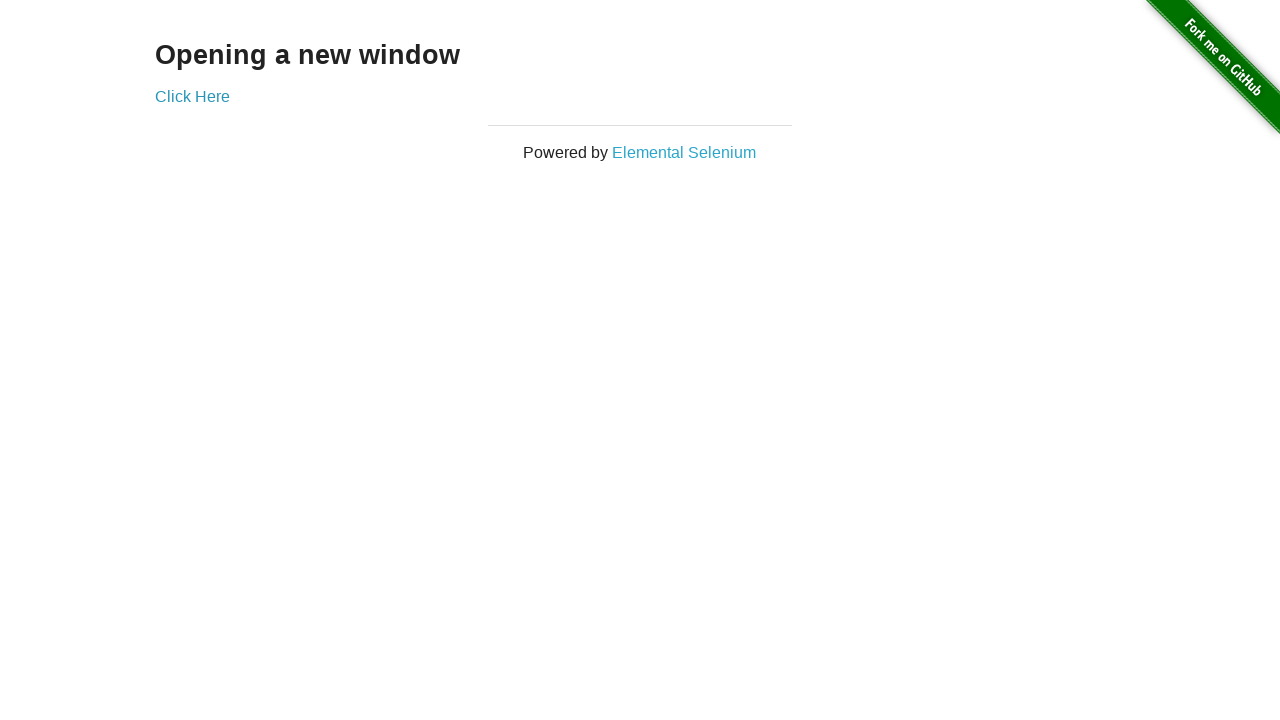

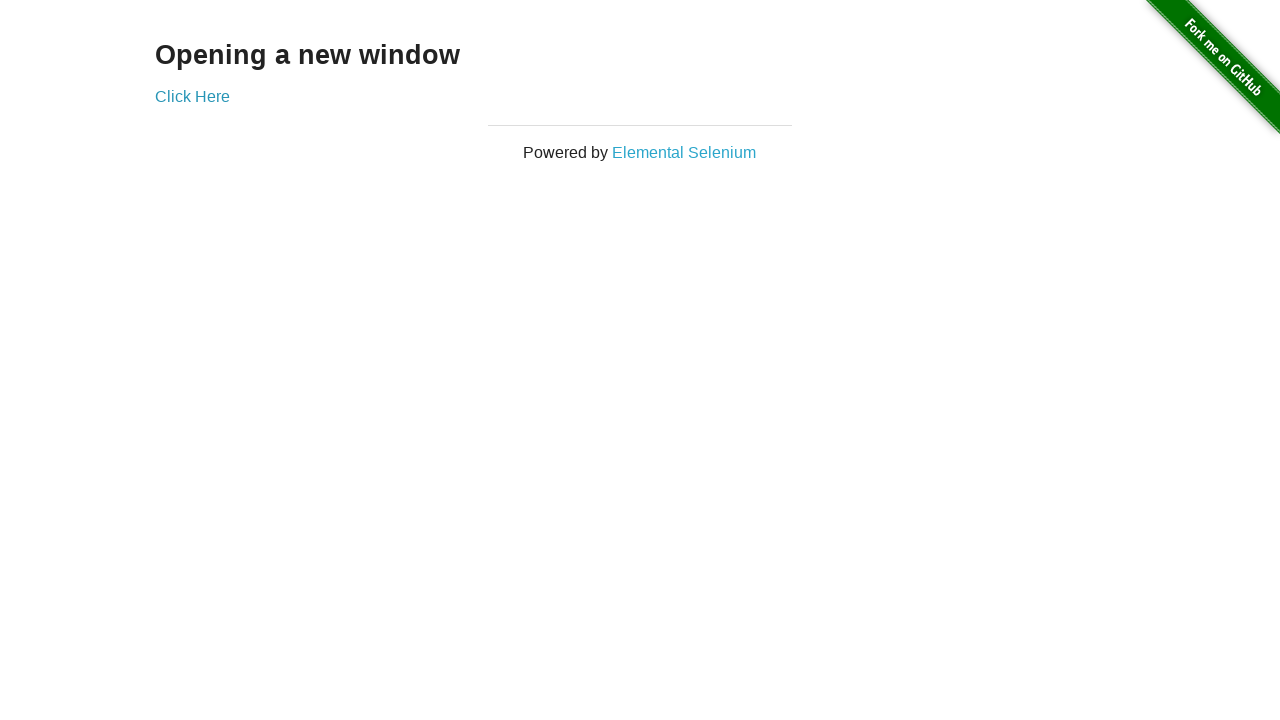